Tests page scrolling functionality and verifies that an input element with id "tb2" exists and has a value attribute on the omayo test page.

Starting URL: http://omayo.blogspot.com/

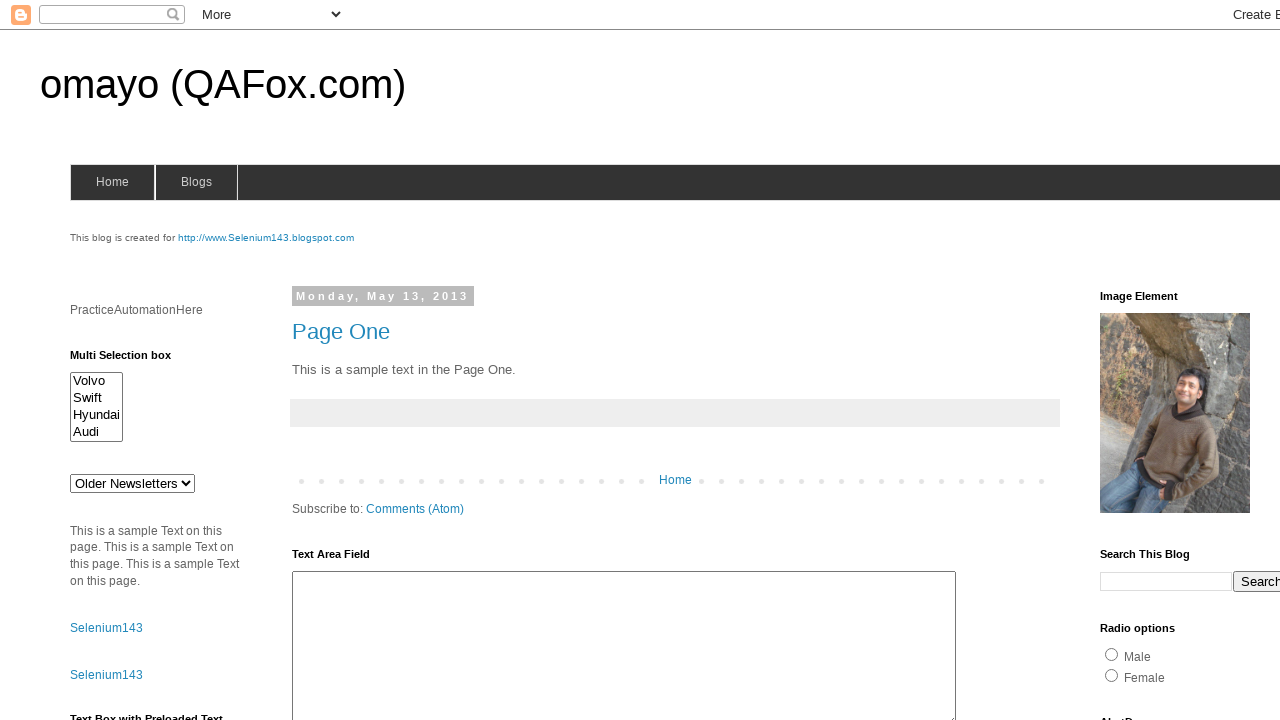

Scrolled down the page by 650 pixels
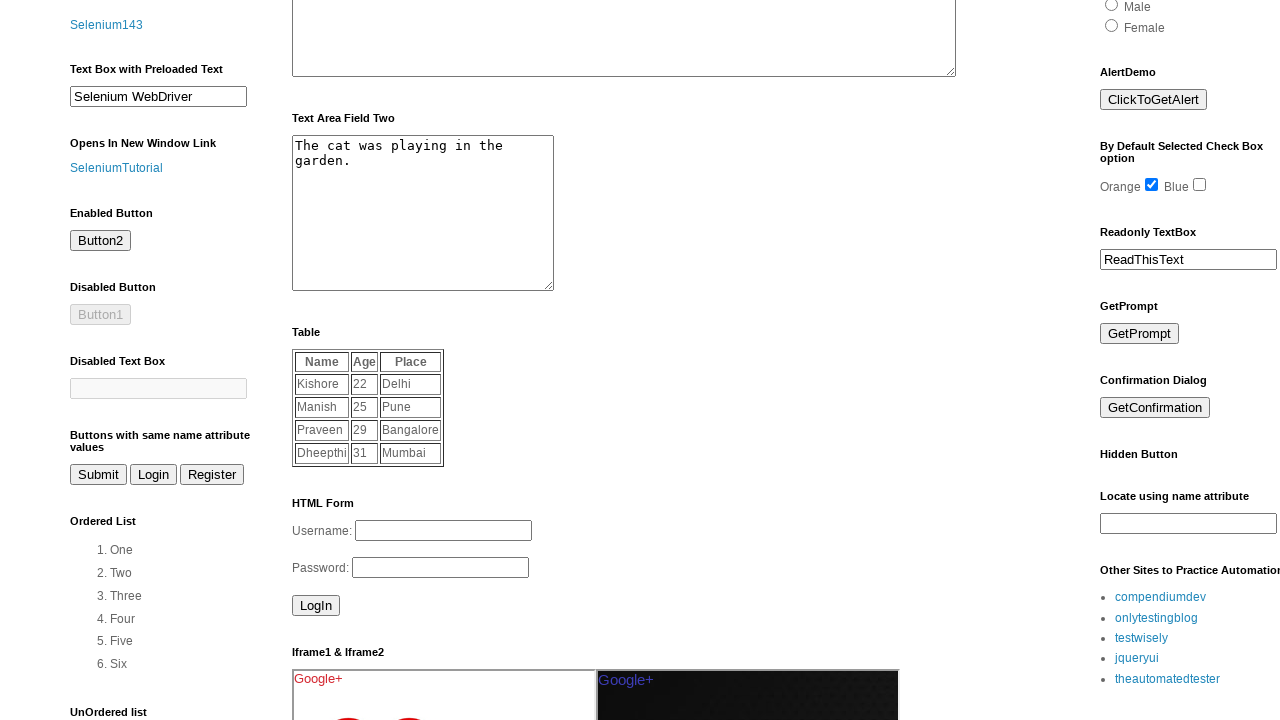

Element with id 'tb2' loaded and is visible
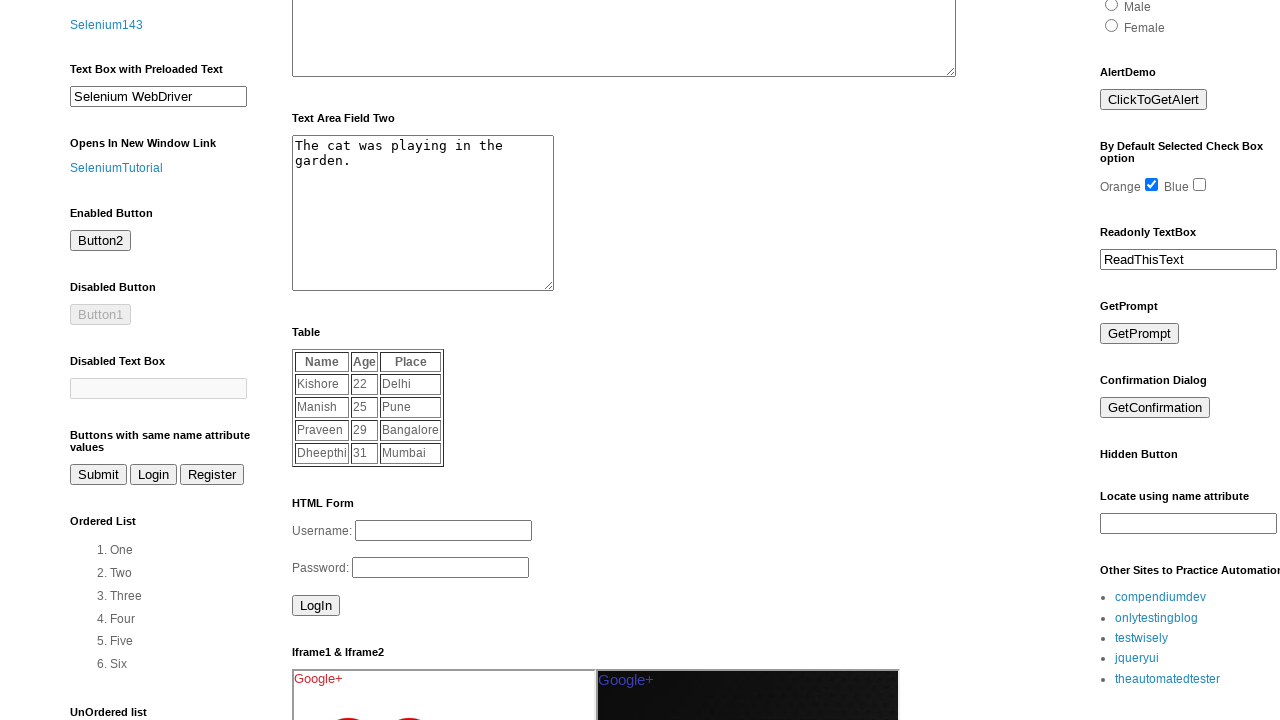

Located element with id 'tb2'
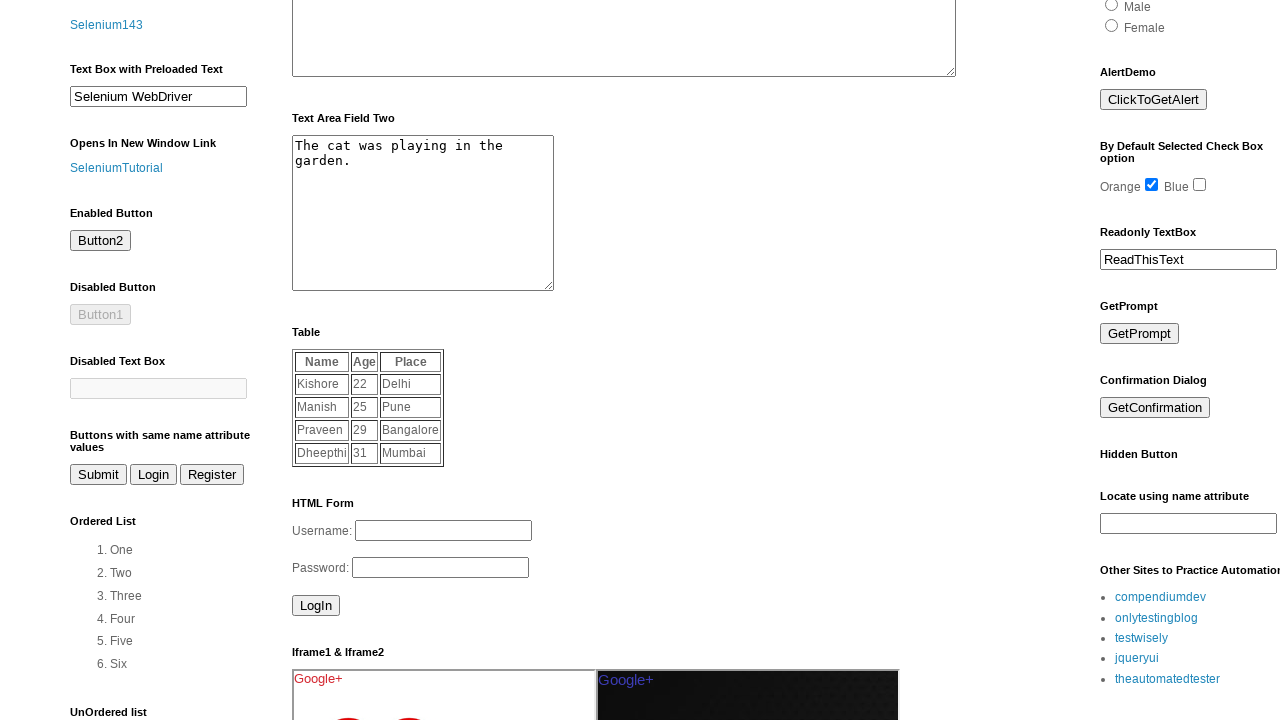

Retrieved value attribute from element with id 'tb2'
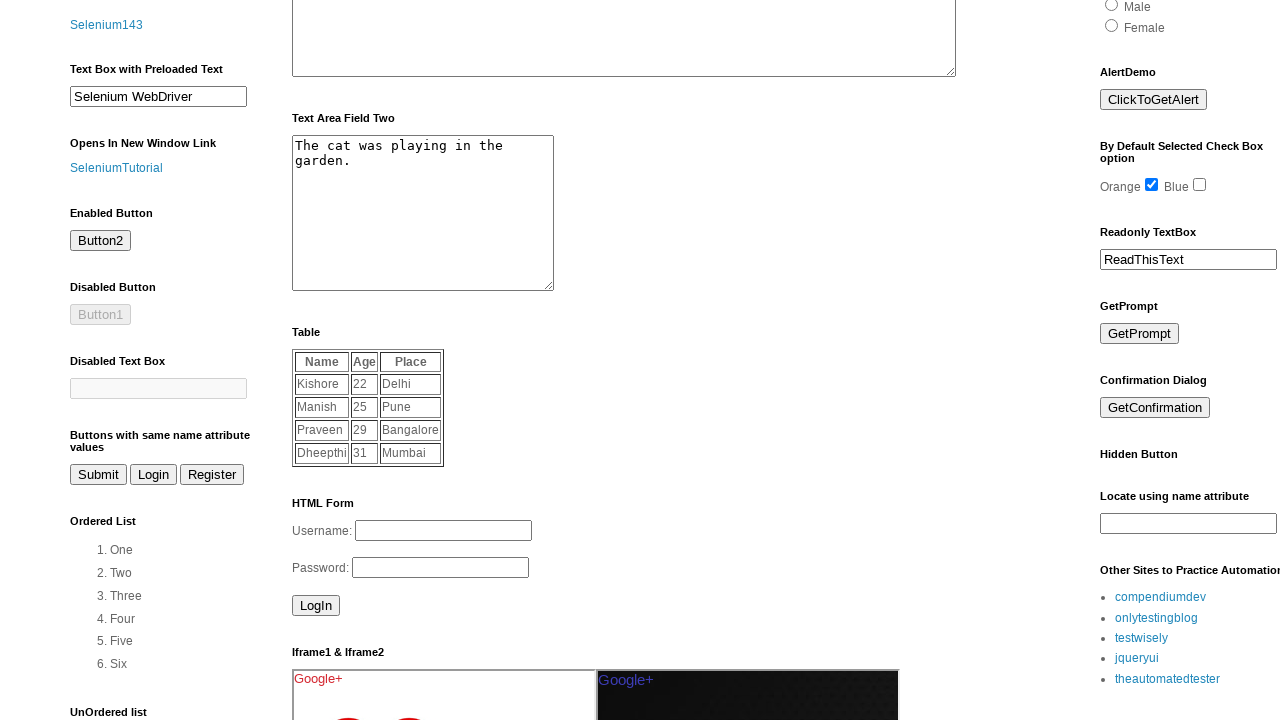

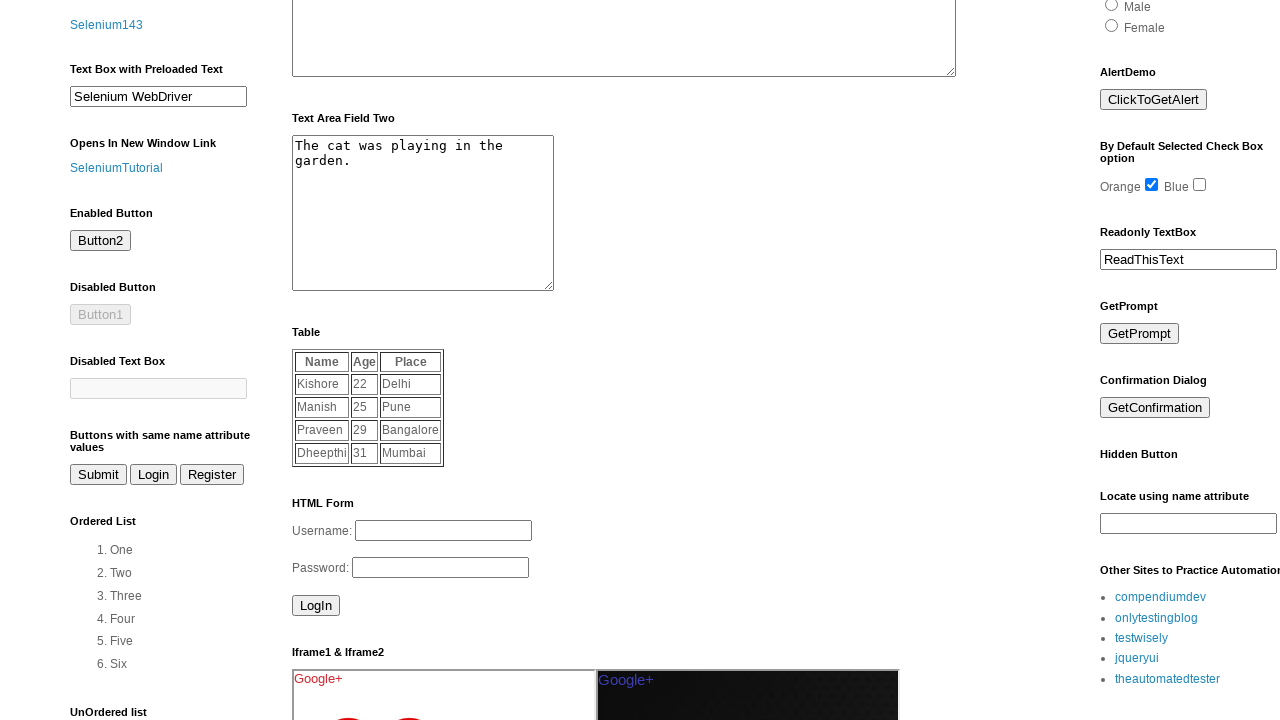